Tests clicking a radio button in a radio group and validates the selection state

Starting URL: https://antoniotrindade.com.br/treinoautomacao/elementsweb.html

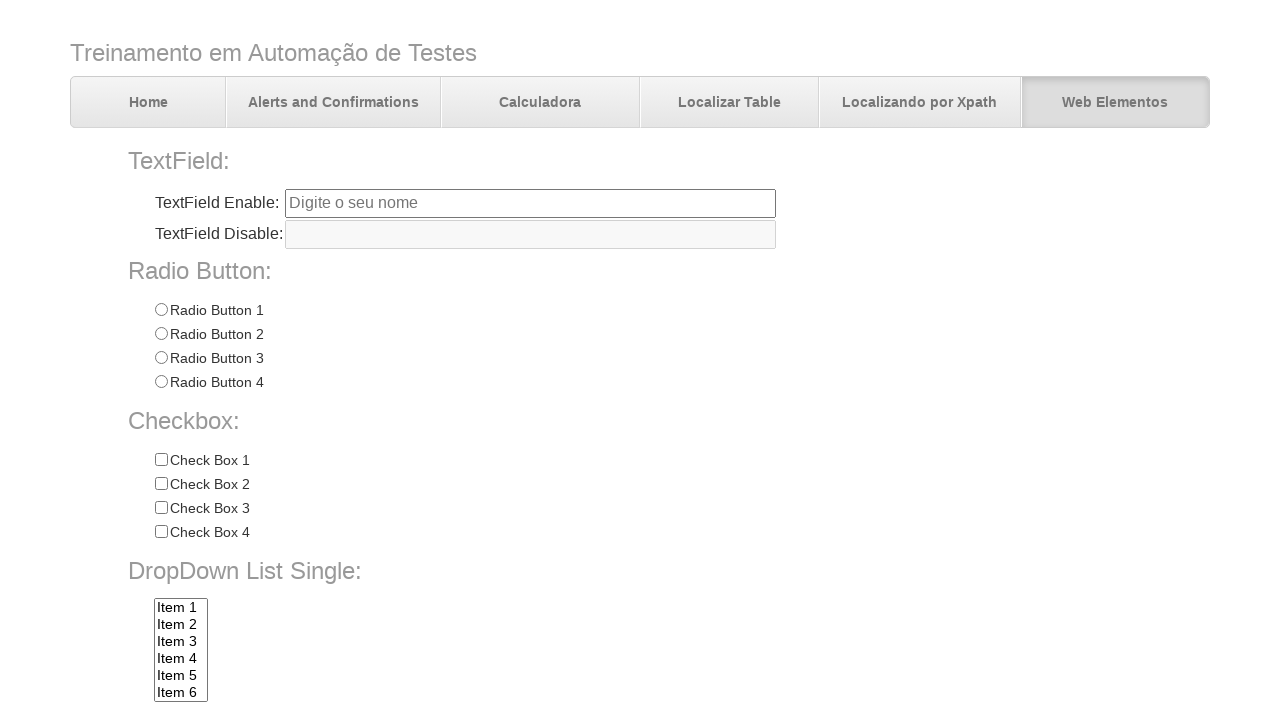

Clicked Radio 3 in the radio group at (161, 358) on input[name='radioGroup1'][value='Radio 3']
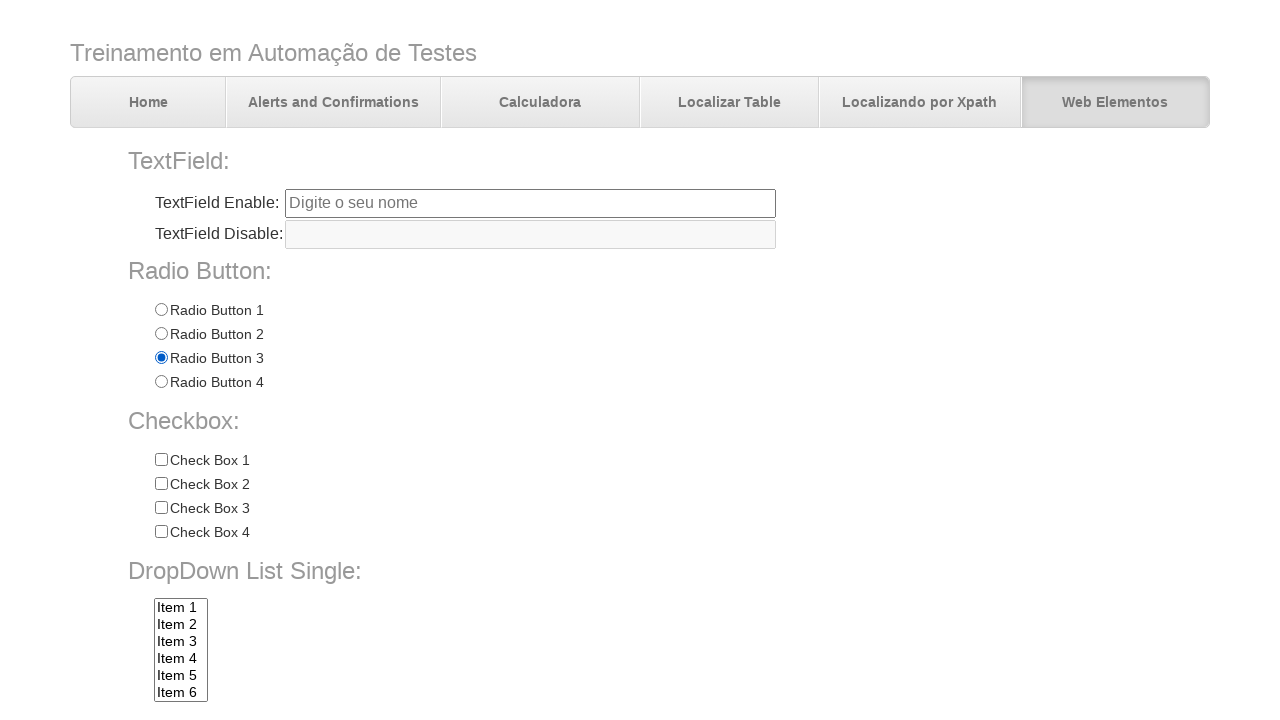

Located all radio buttons in radioGroup1
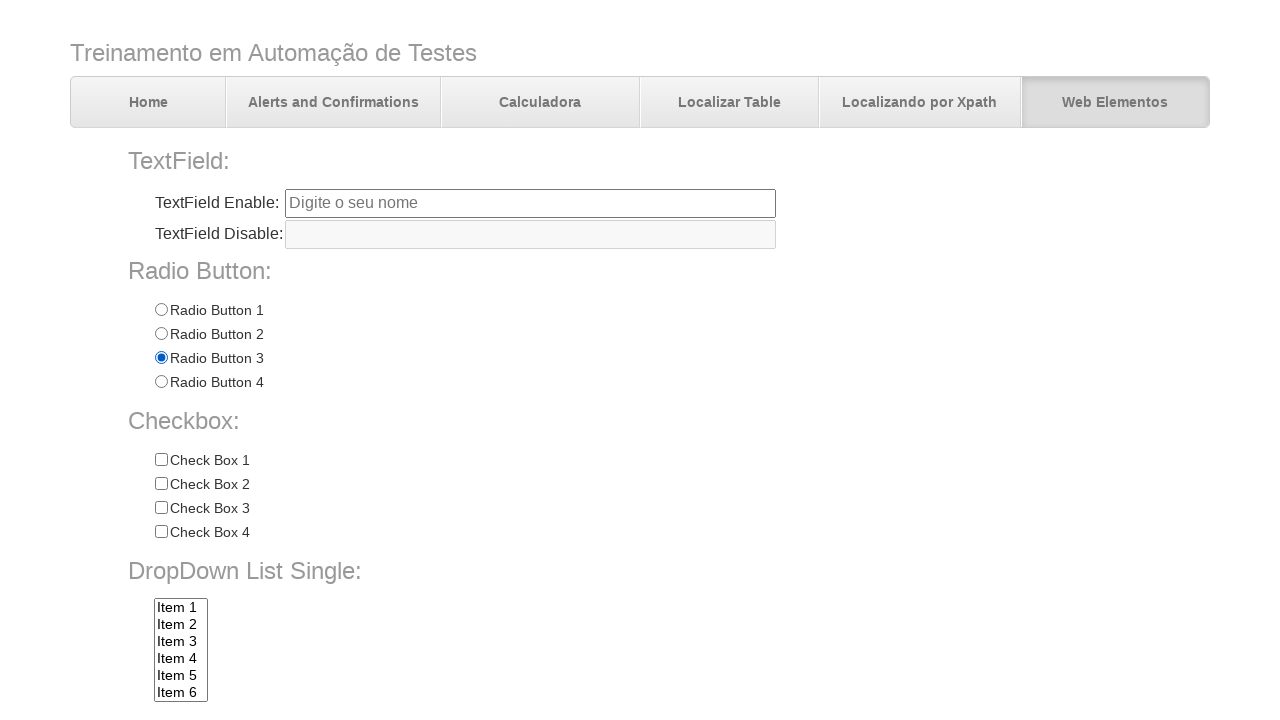

Validated that Radio 1 is not checked
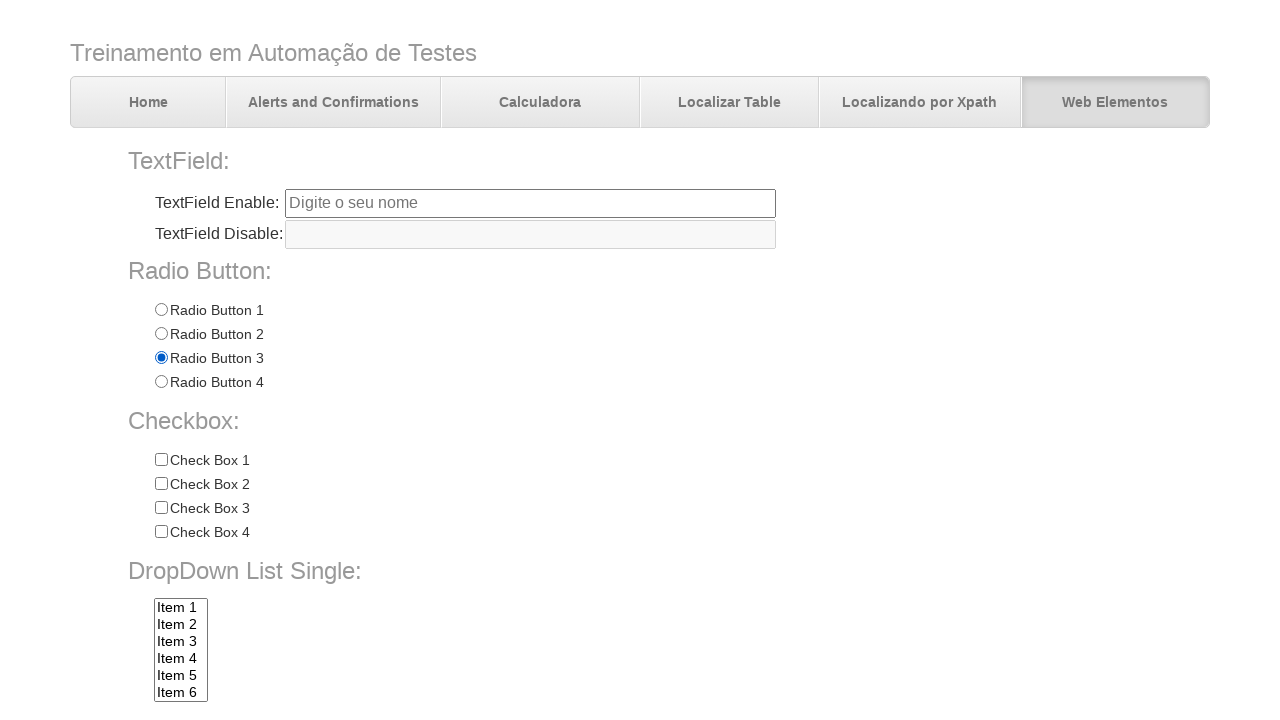

Validated that Radio 2 is not checked
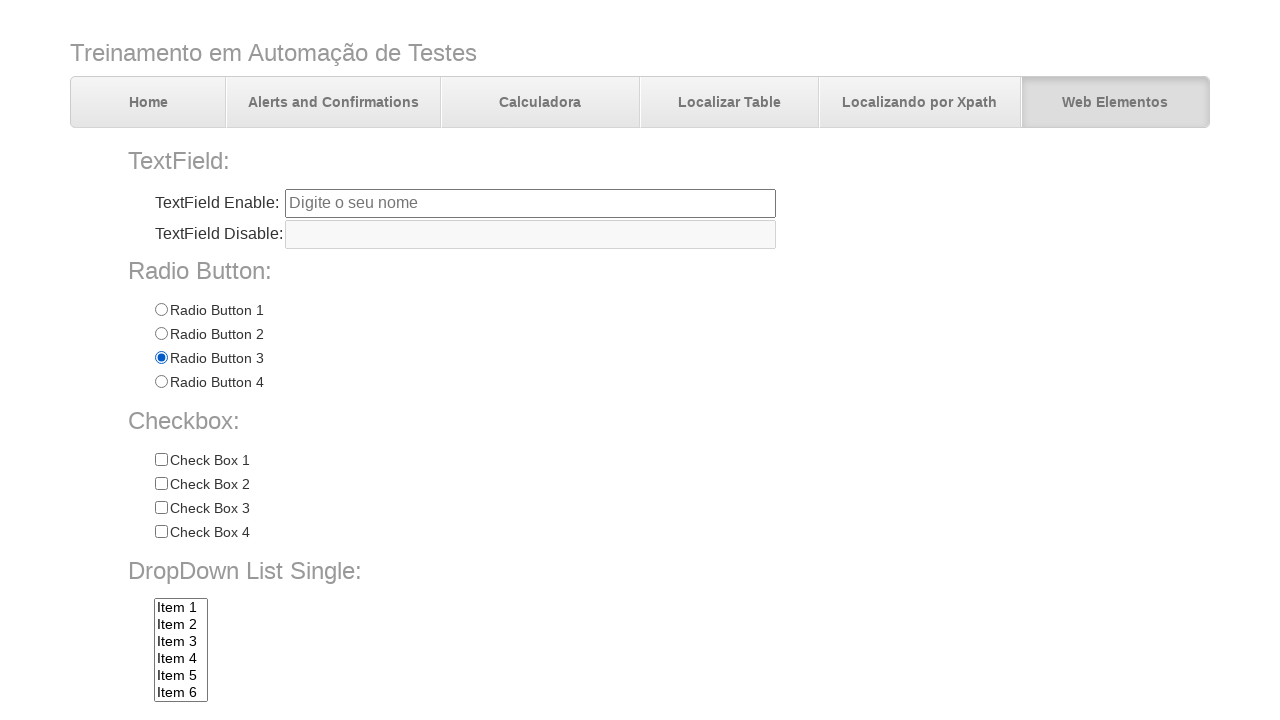

Validated that Radio 3 is checked
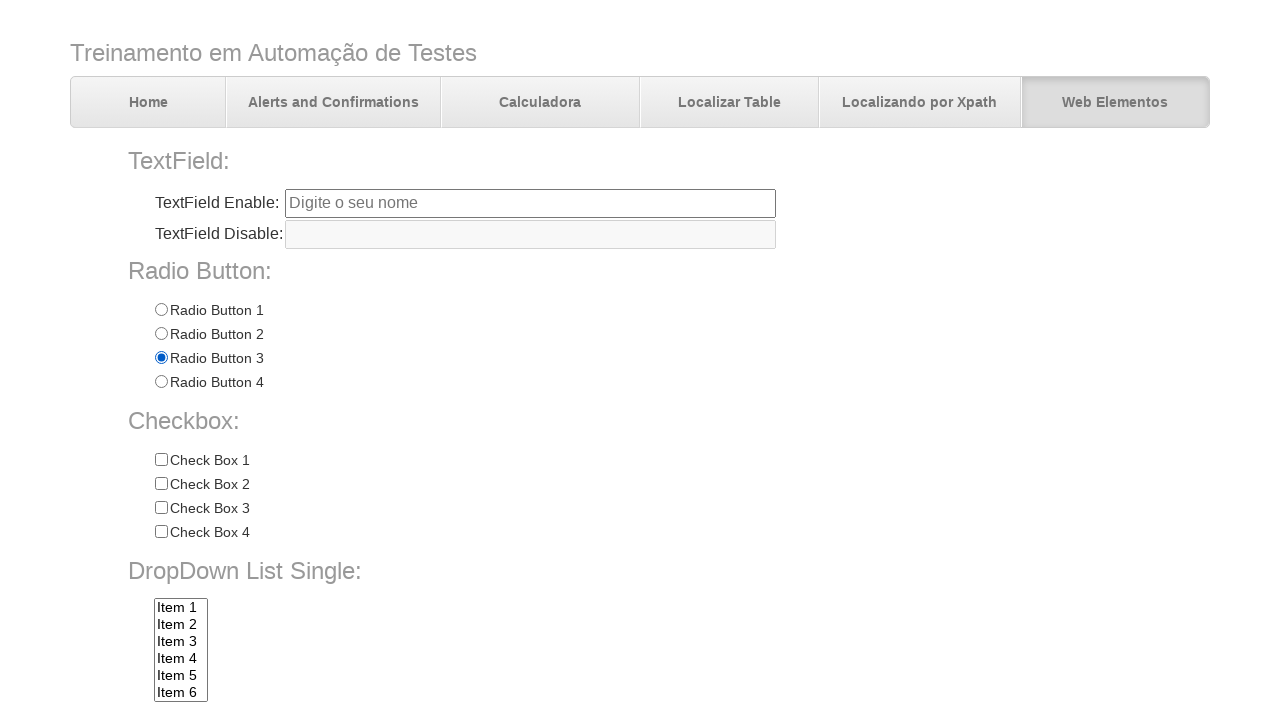

Validated that Radio 4 is not checked
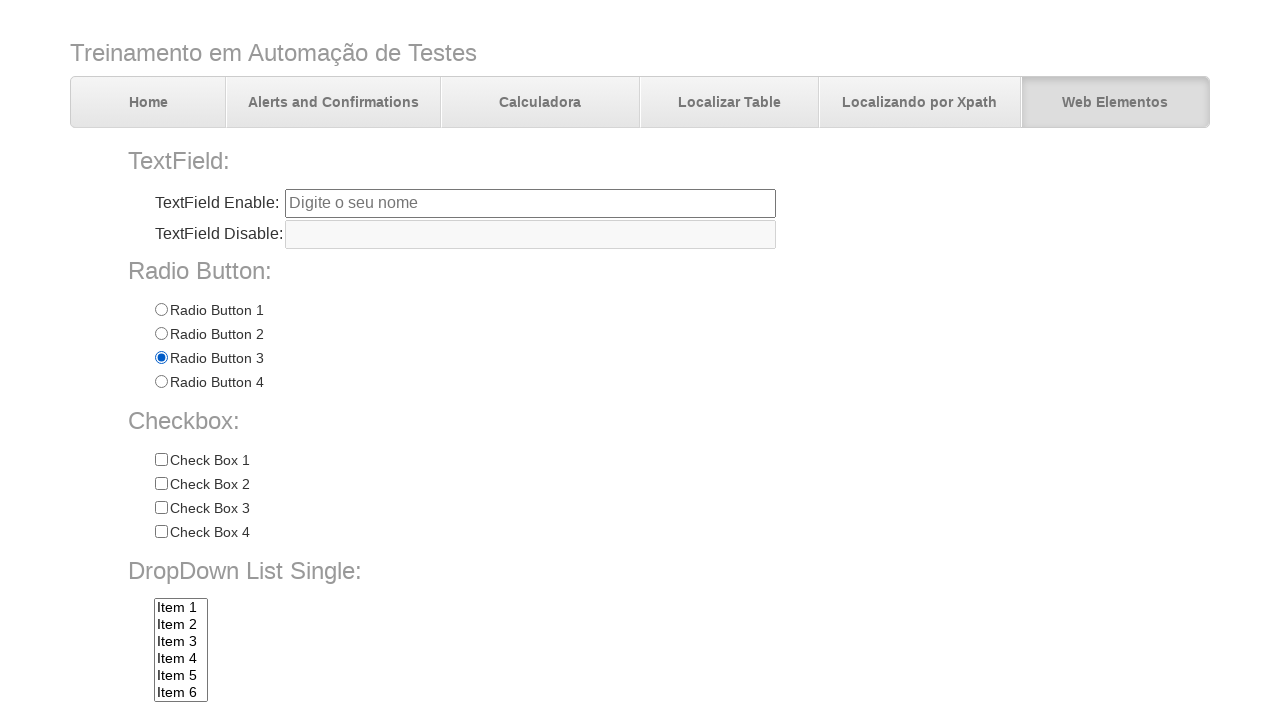

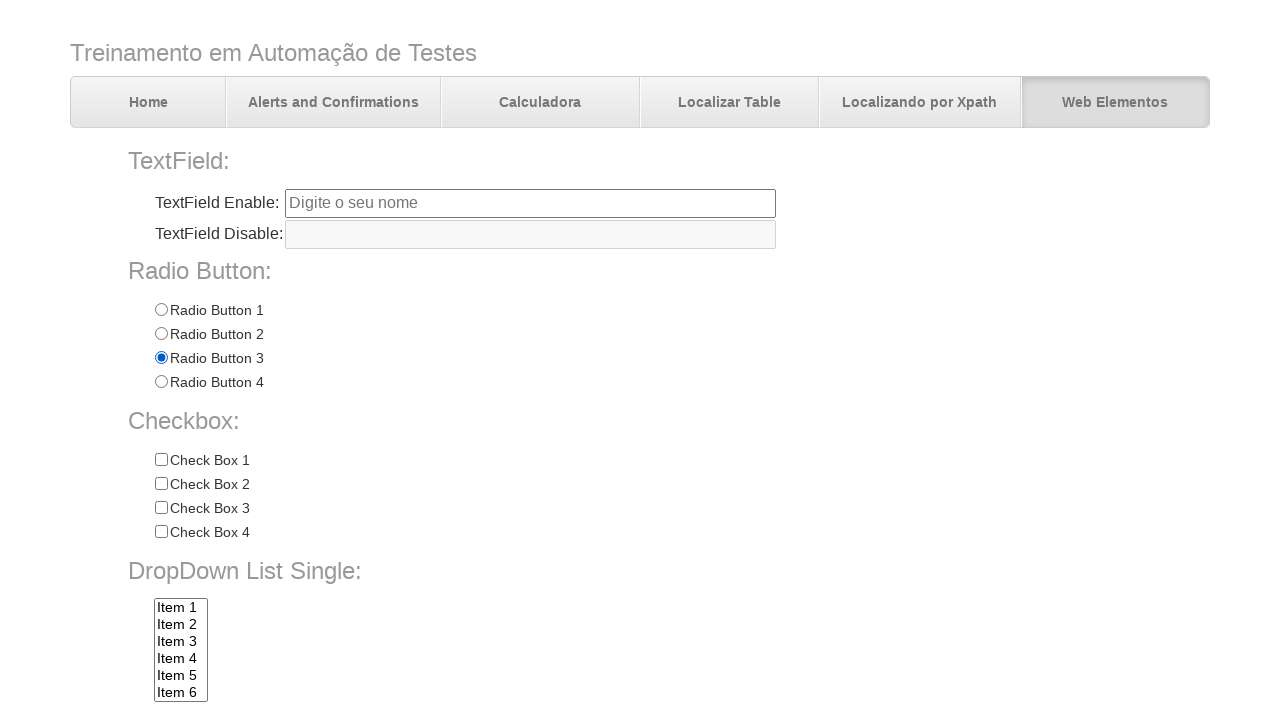